Tests a math exercise form by reading a value from the page, calculating the result using a logarithmic formula, filling in the answer, checking required checkboxes, and submitting the form.

Starting URL: https://suninjuly.github.io/math.html

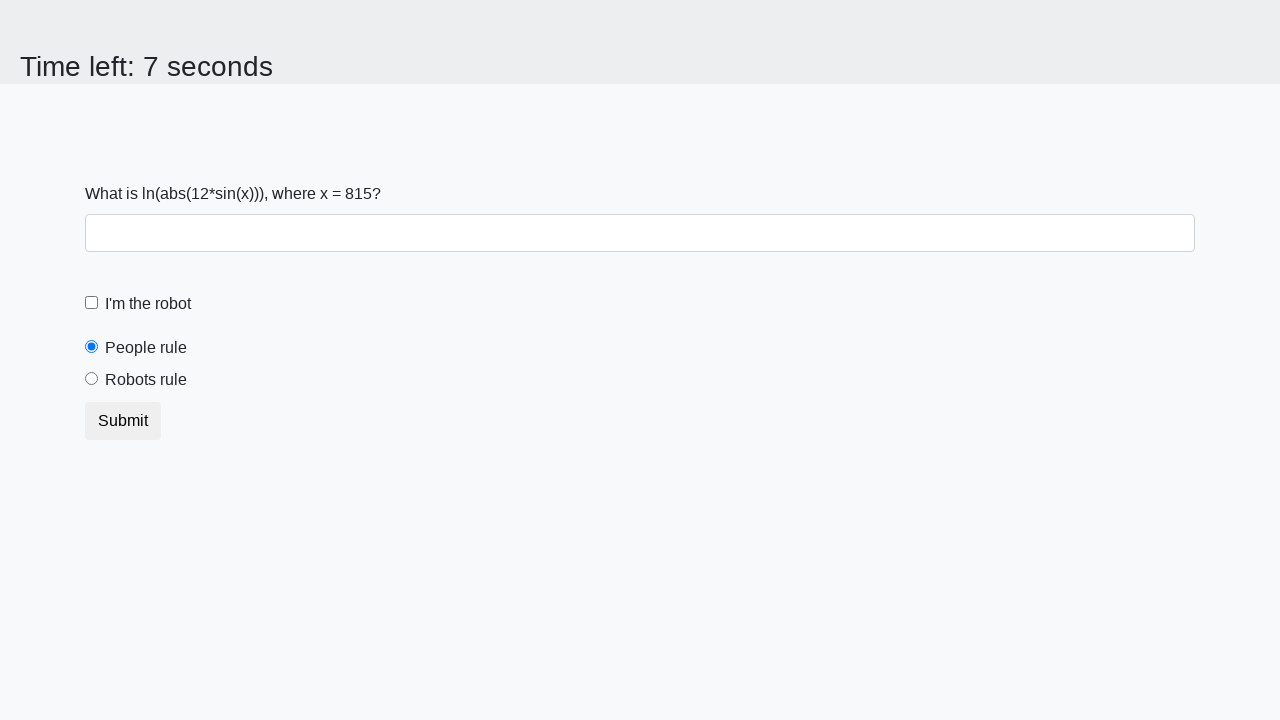

Read input value from #input_value element
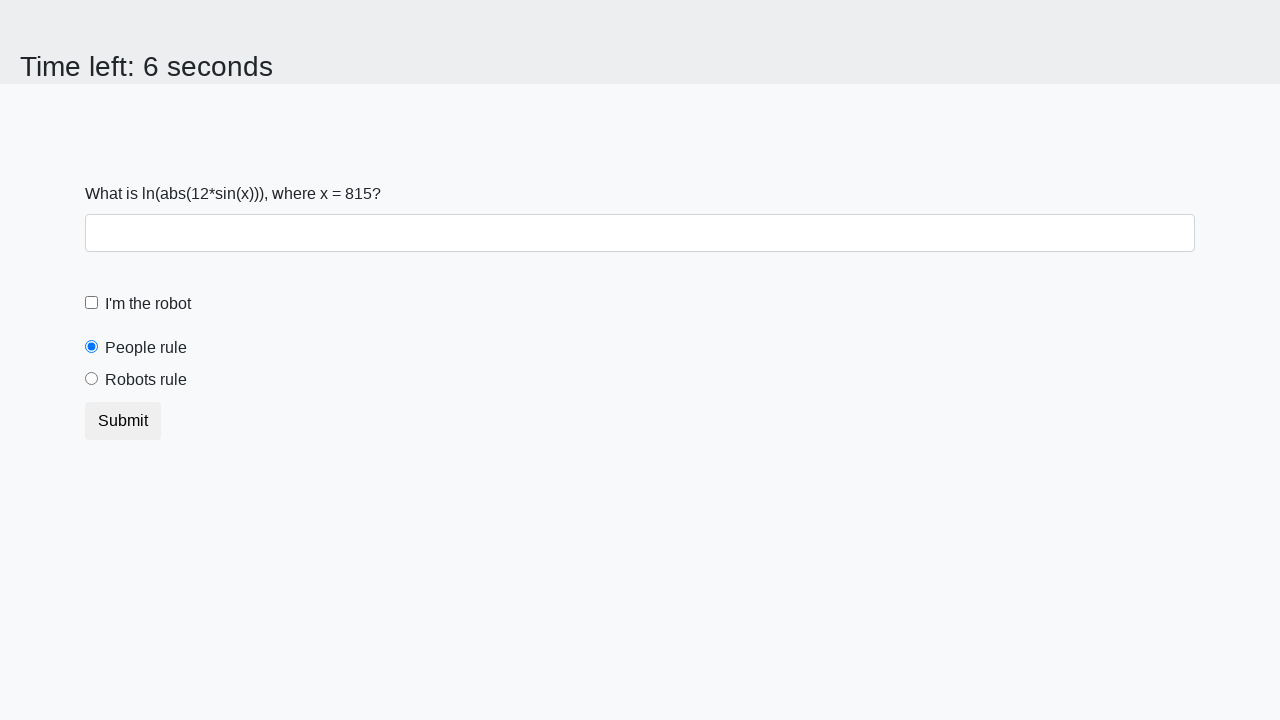

Calculated logarithmic formula result: 2.455014095006879
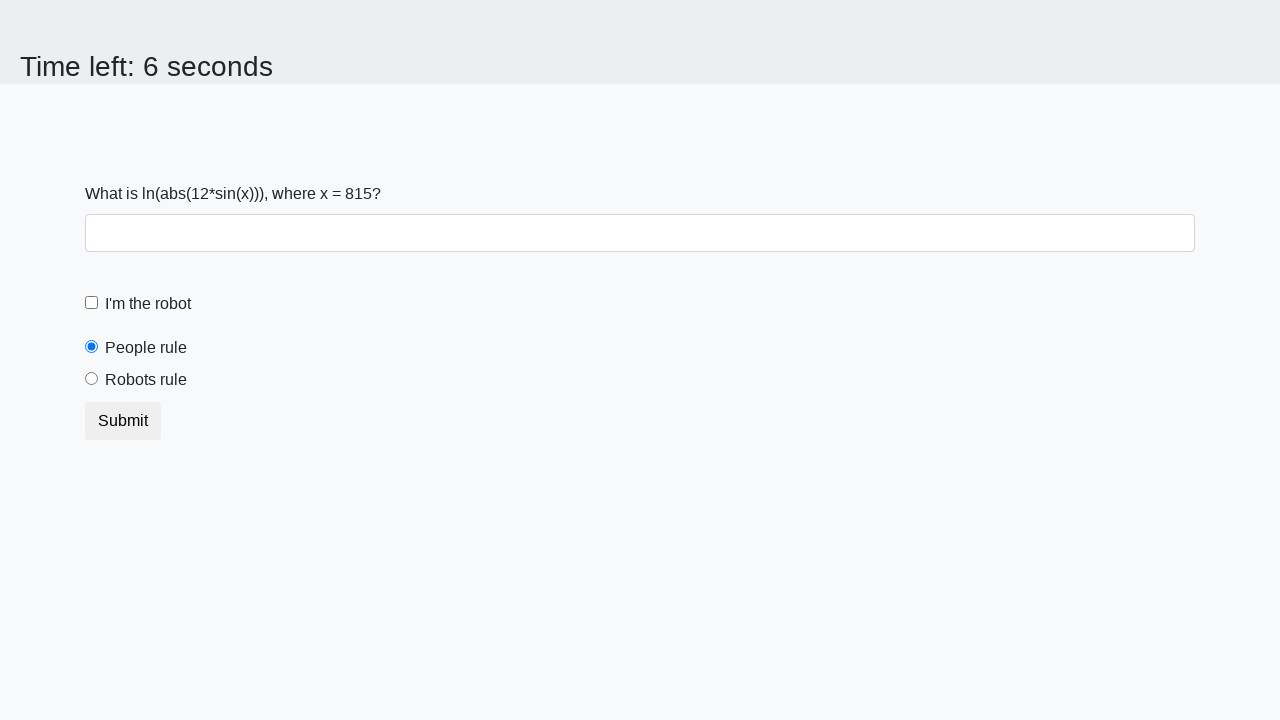

Filled answer field with calculated value: 2.455014095006879 on #answer
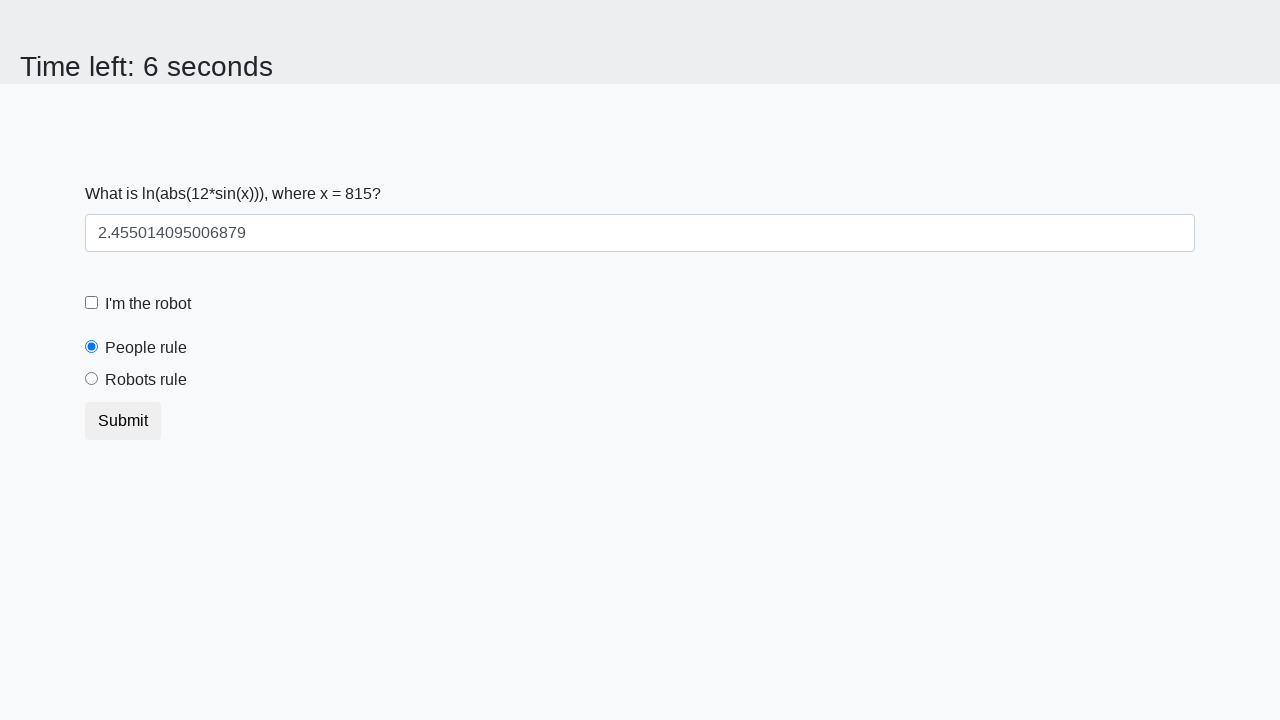

Checked the robot checkbox at (148, 304) on [for='robotCheckbox']
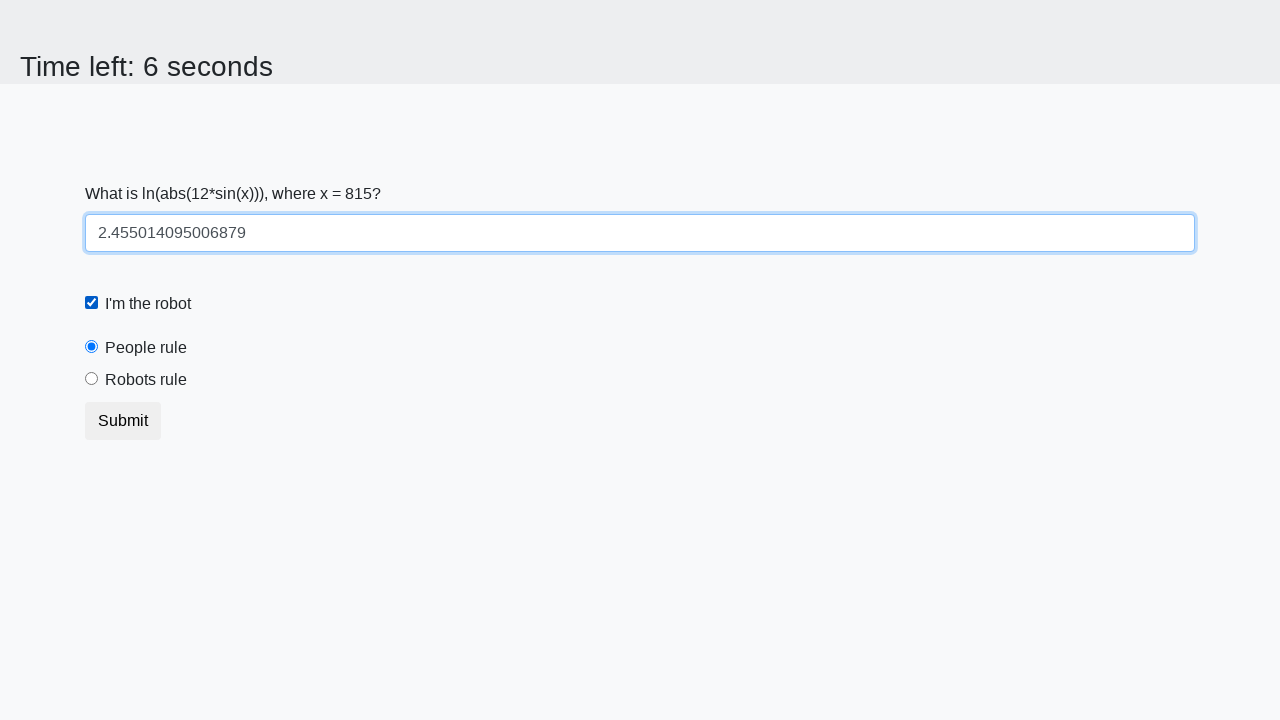

Selected the robots rule radio button at (146, 380) on [for='robotsRule']
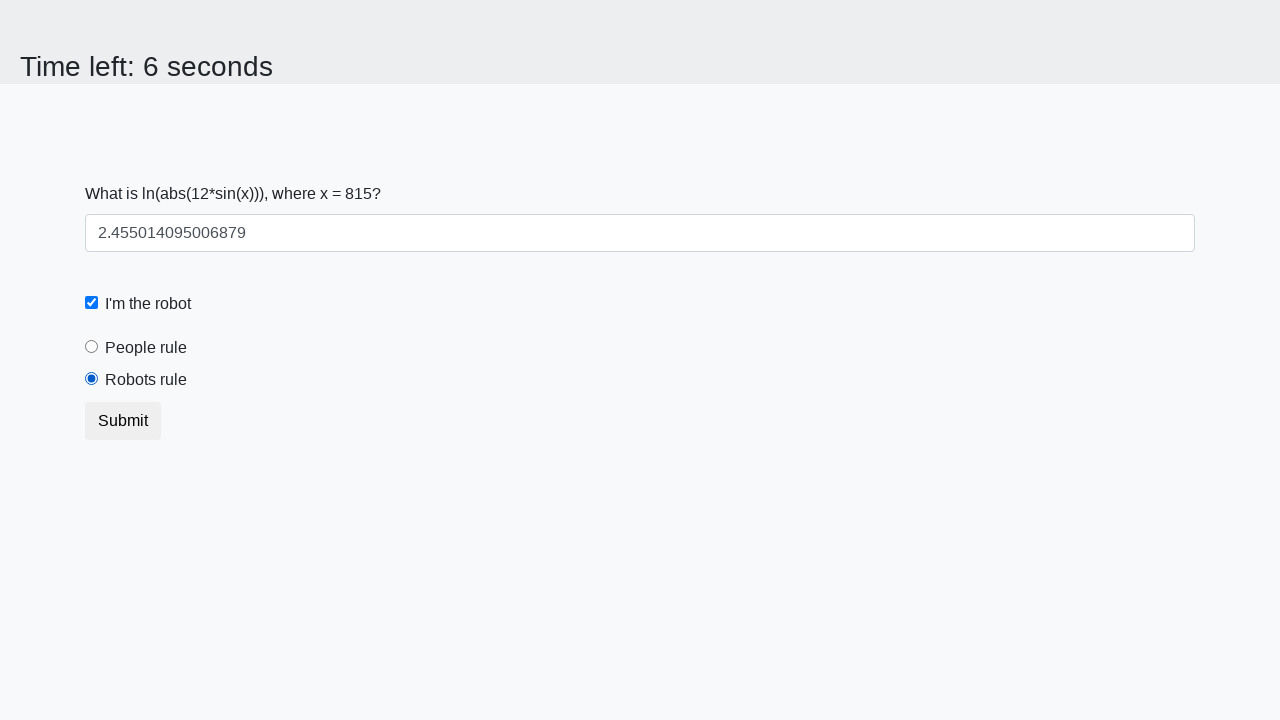

Submitted the math exercise form at (123, 421) on button.btn
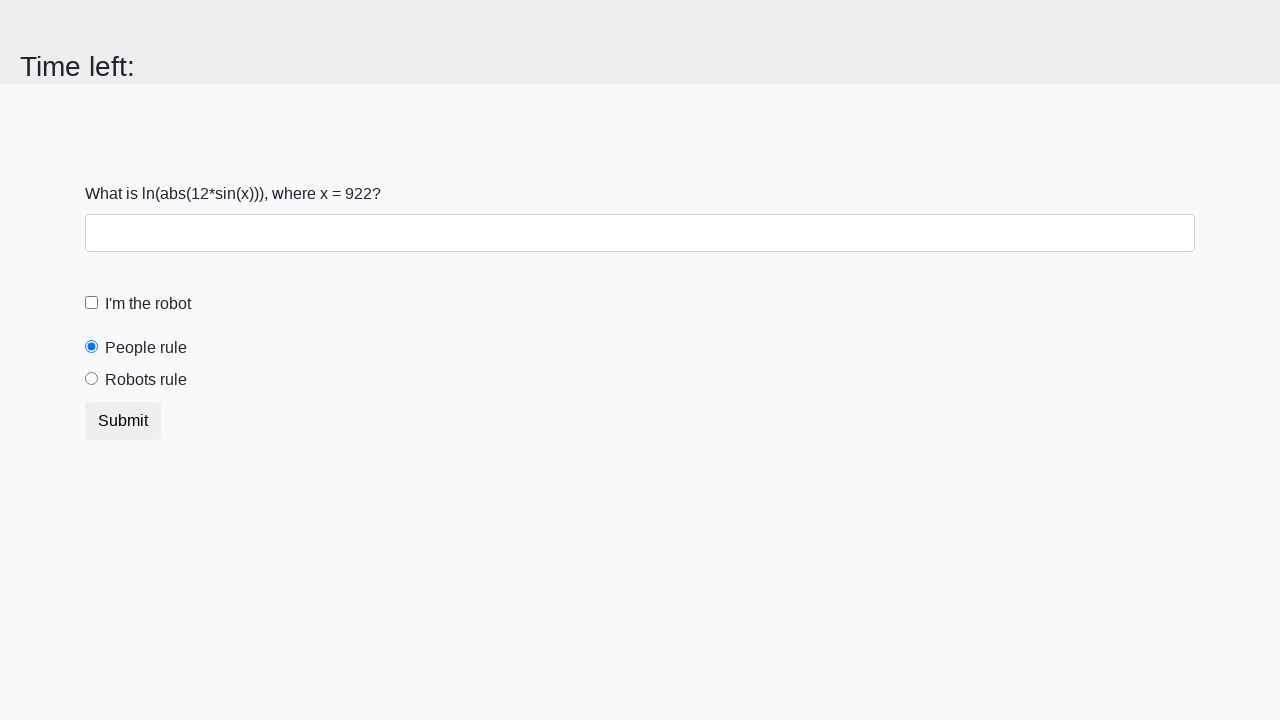

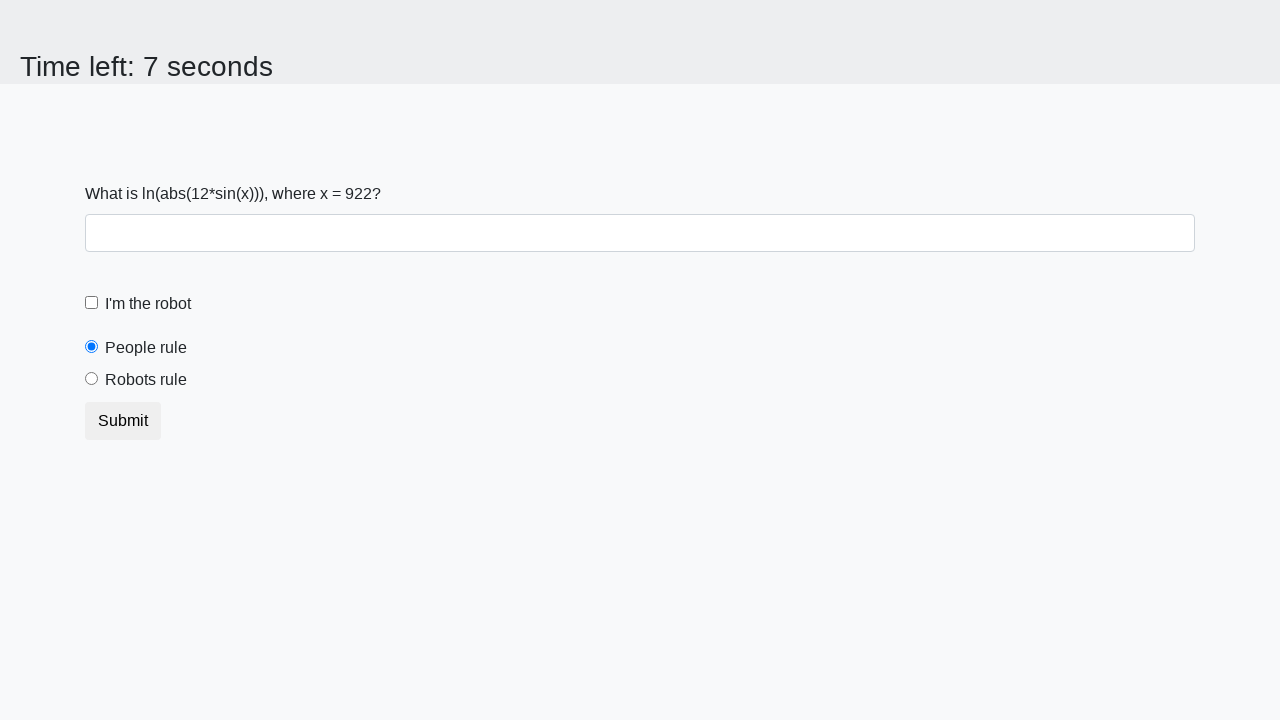